Tests selecting all checkboxes on the page by iterating through each checkbox input element

Starting URL: https://testautomationpractice.blogspot.com/

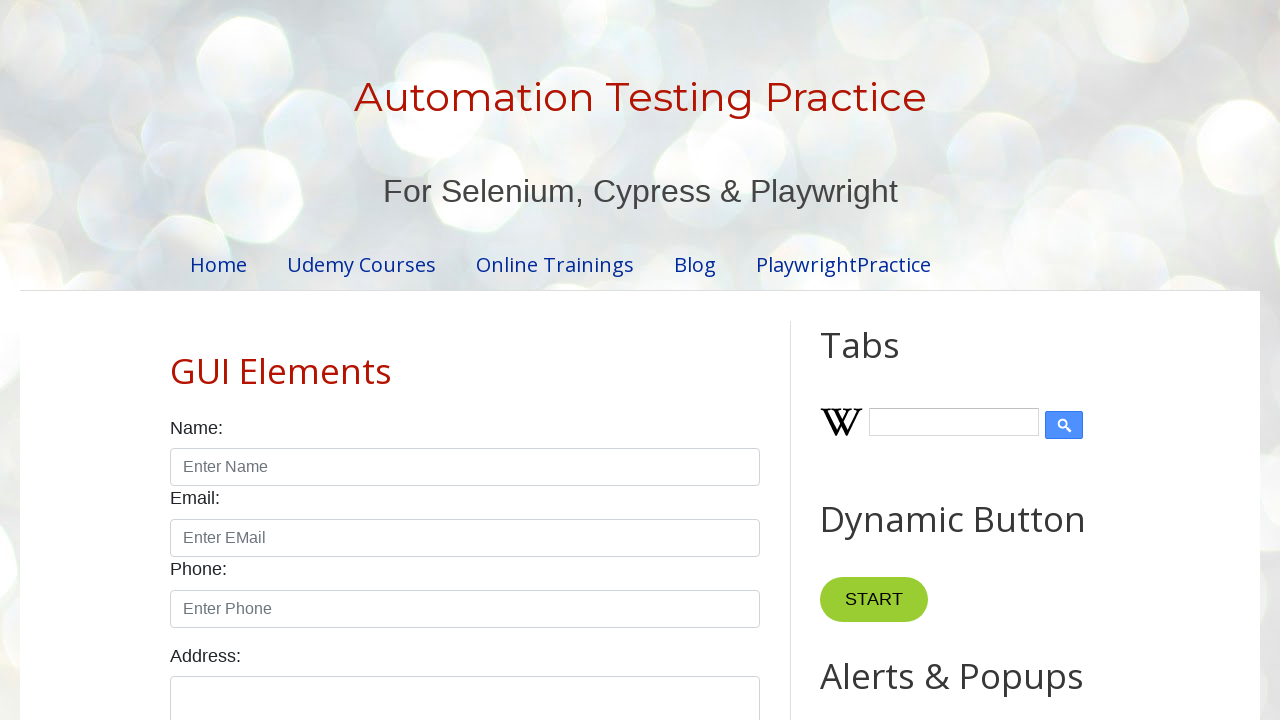

Navigated to test automation practice website
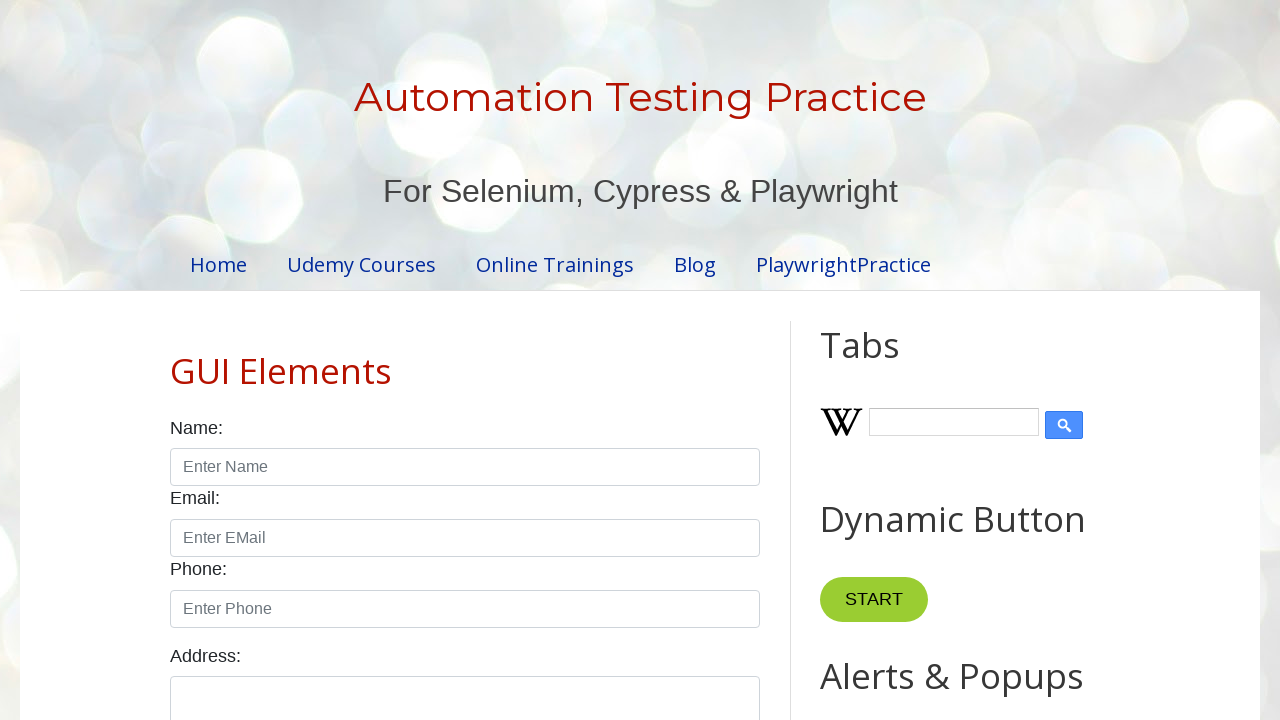

Located all checkbox elements on the page
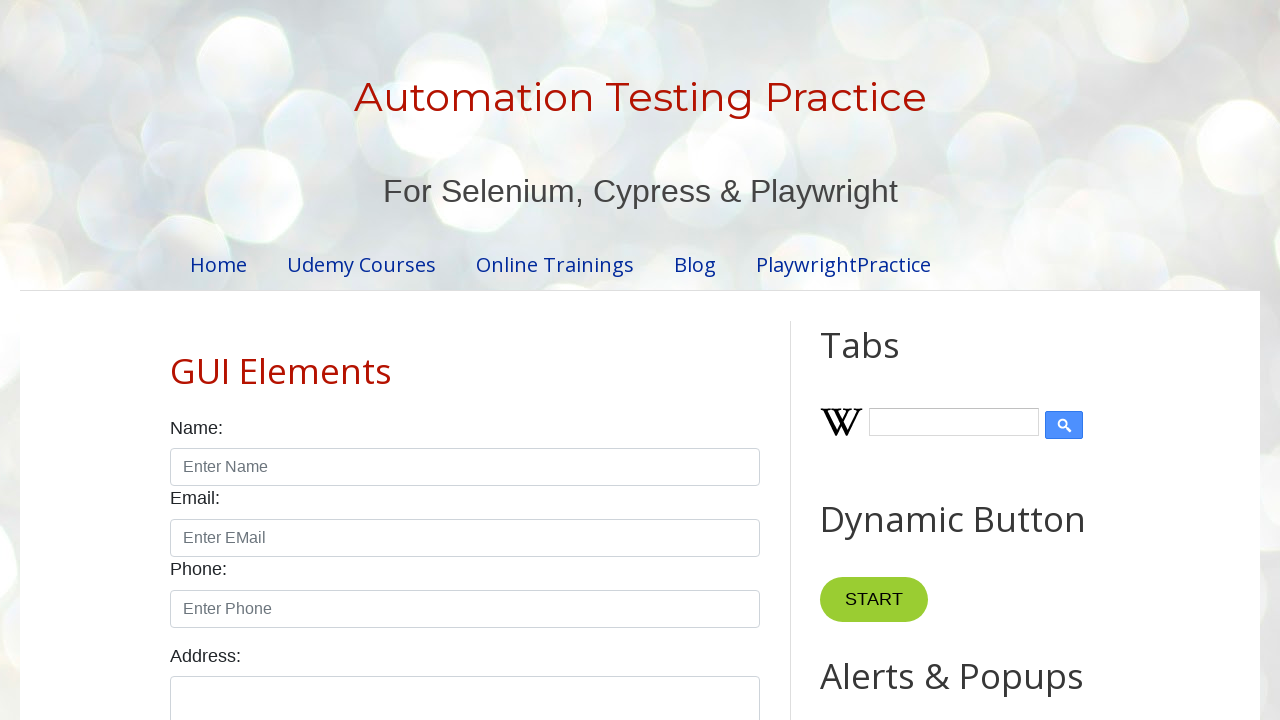

Found 7 checkboxes to select
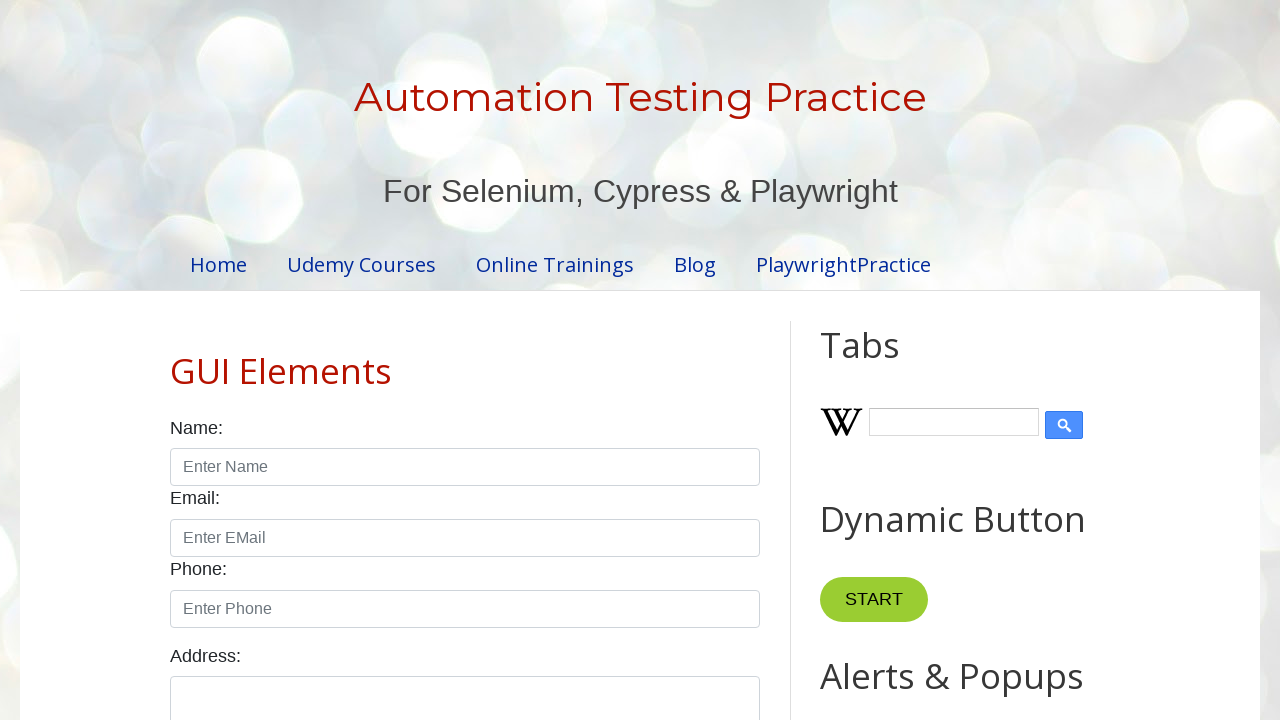

Clicked checkbox 1 of 7 at (176, 360) on input.form-check-input[type='checkbox'] >> nth=0
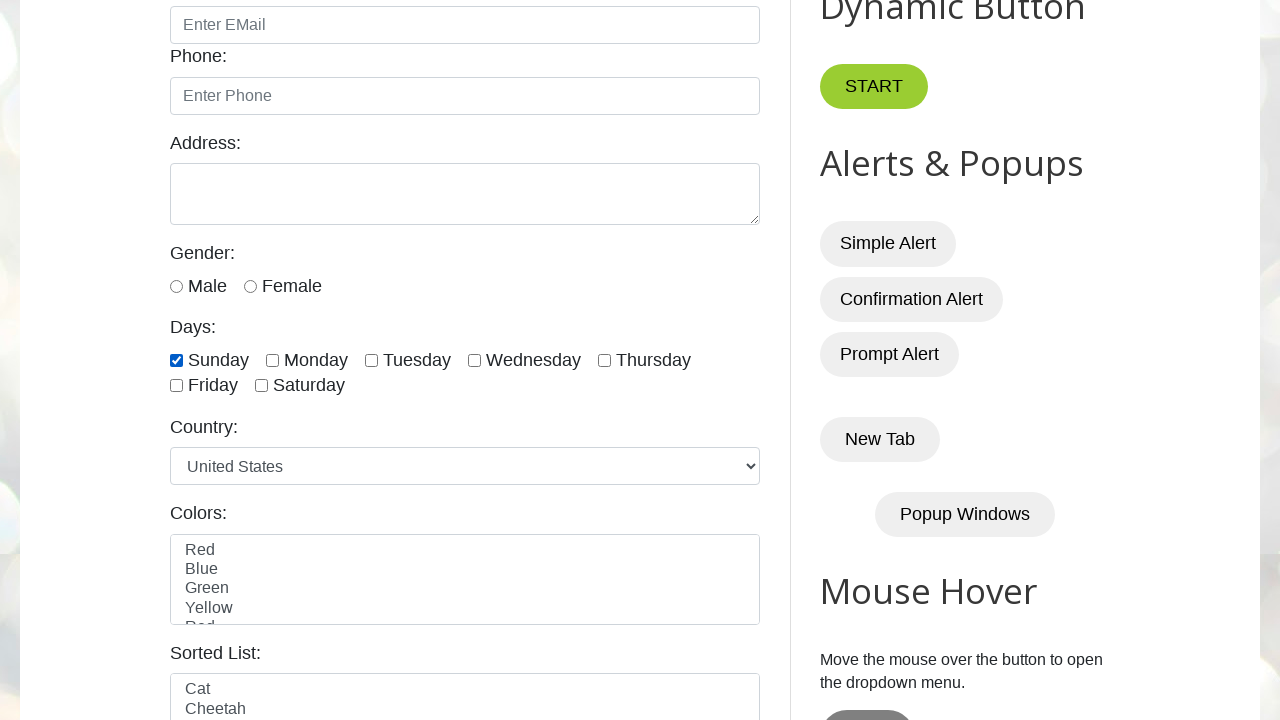

Clicked checkbox 2 of 7 at (272, 360) on input.form-check-input[type='checkbox'] >> nth=1
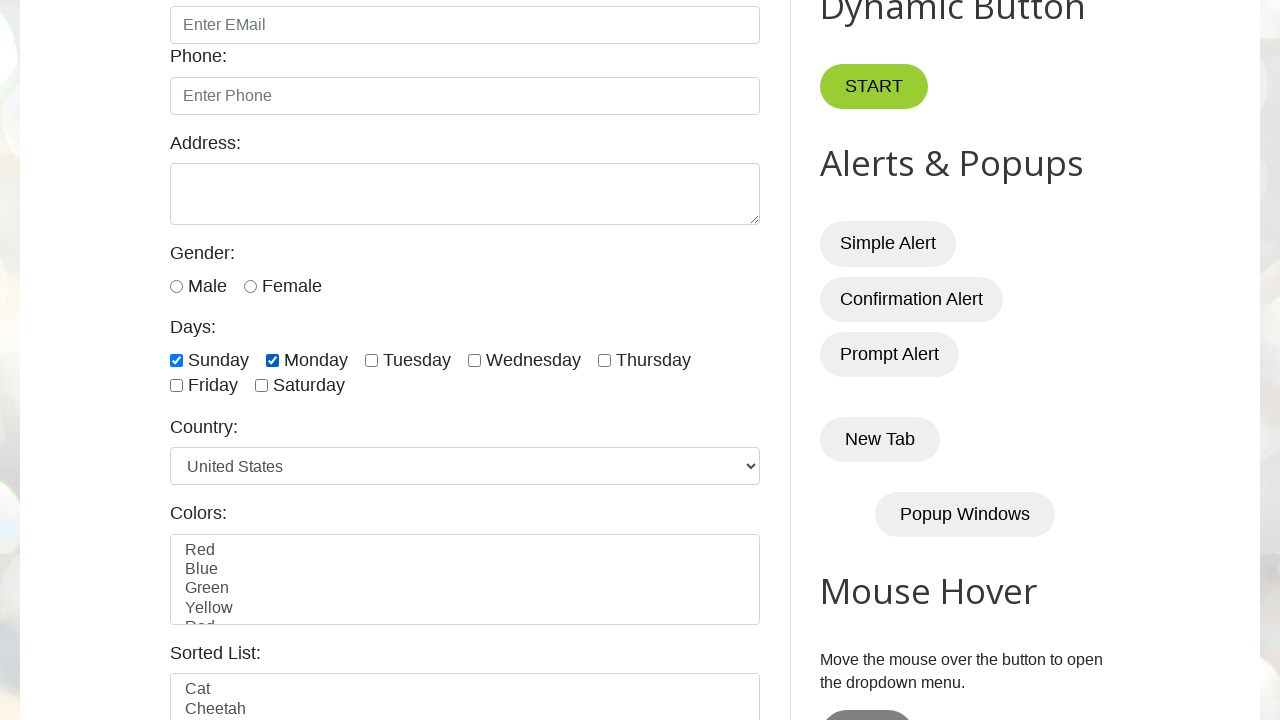

Clicked checkbox 3 of 7 at (372, 360) on input.form-check-input[type='checkbox'] >> nth=2
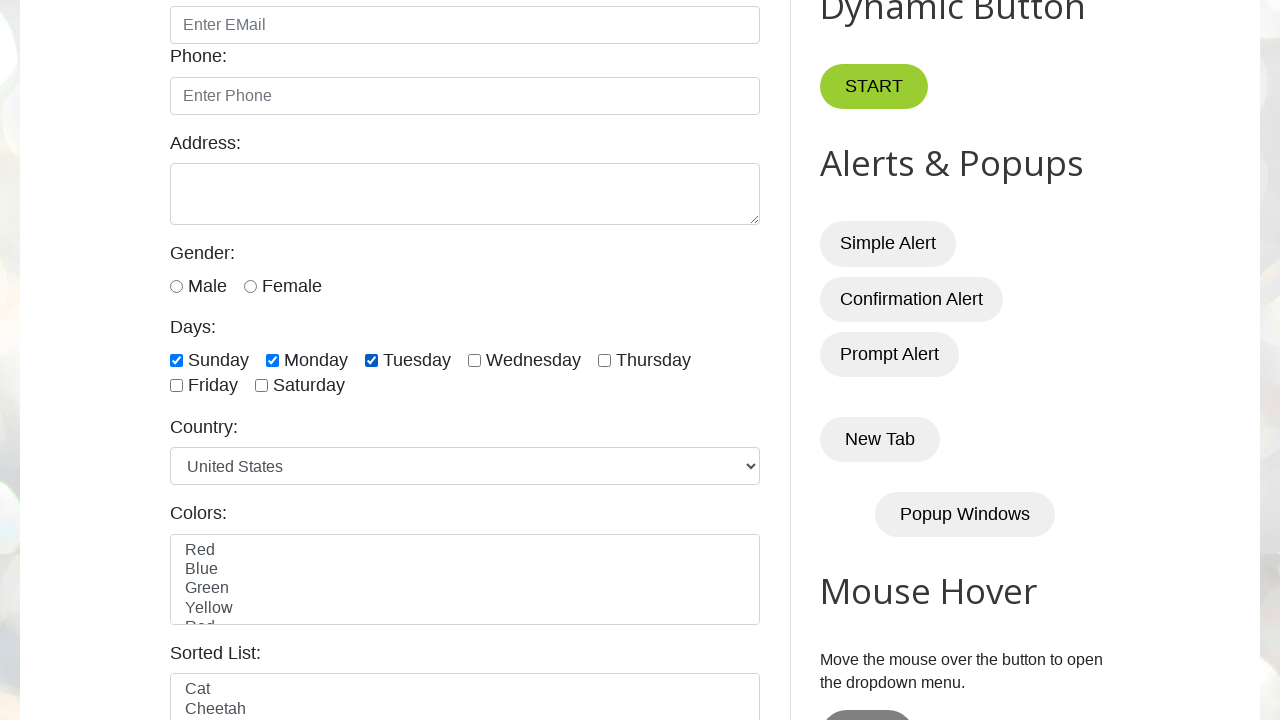

Clicked checkbox 4 of 7 at (474, 360) on input.form-check-input[type='checkbox'] >> nth=3
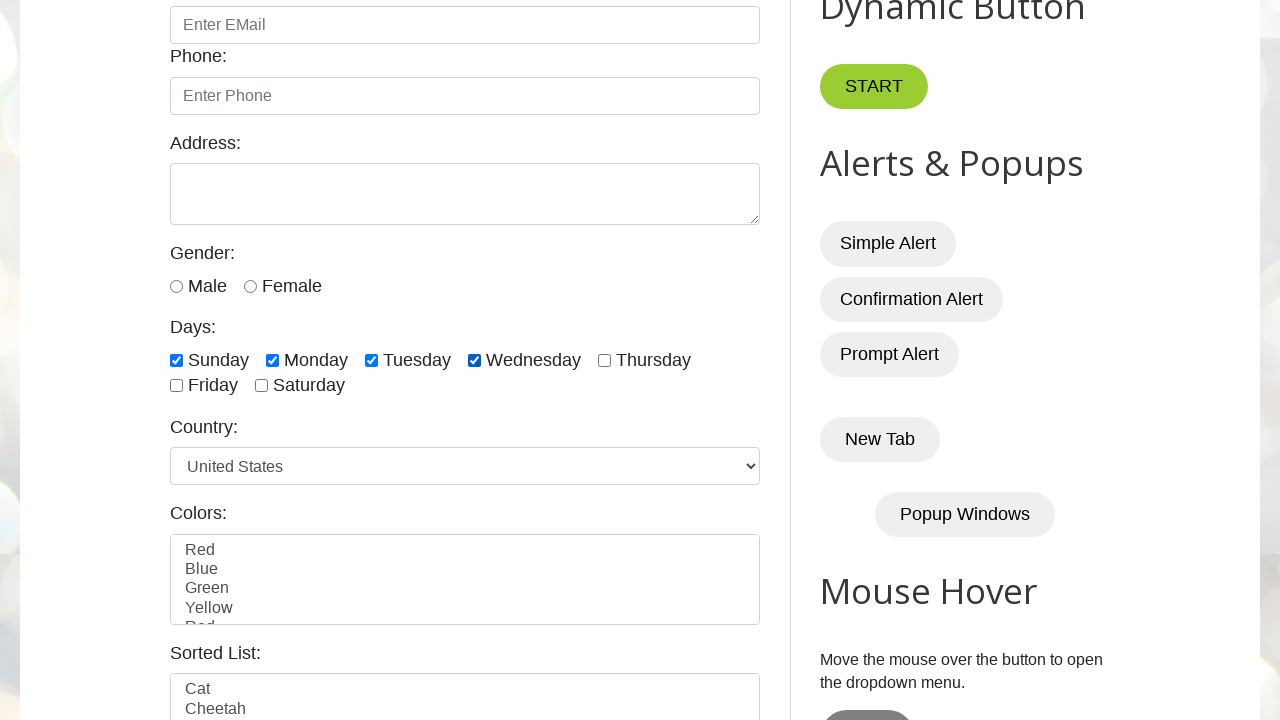

Clicked checkbox 5 of 7 at (604, 360) on input.form-check-input[type='checkbox'] >> nth=4
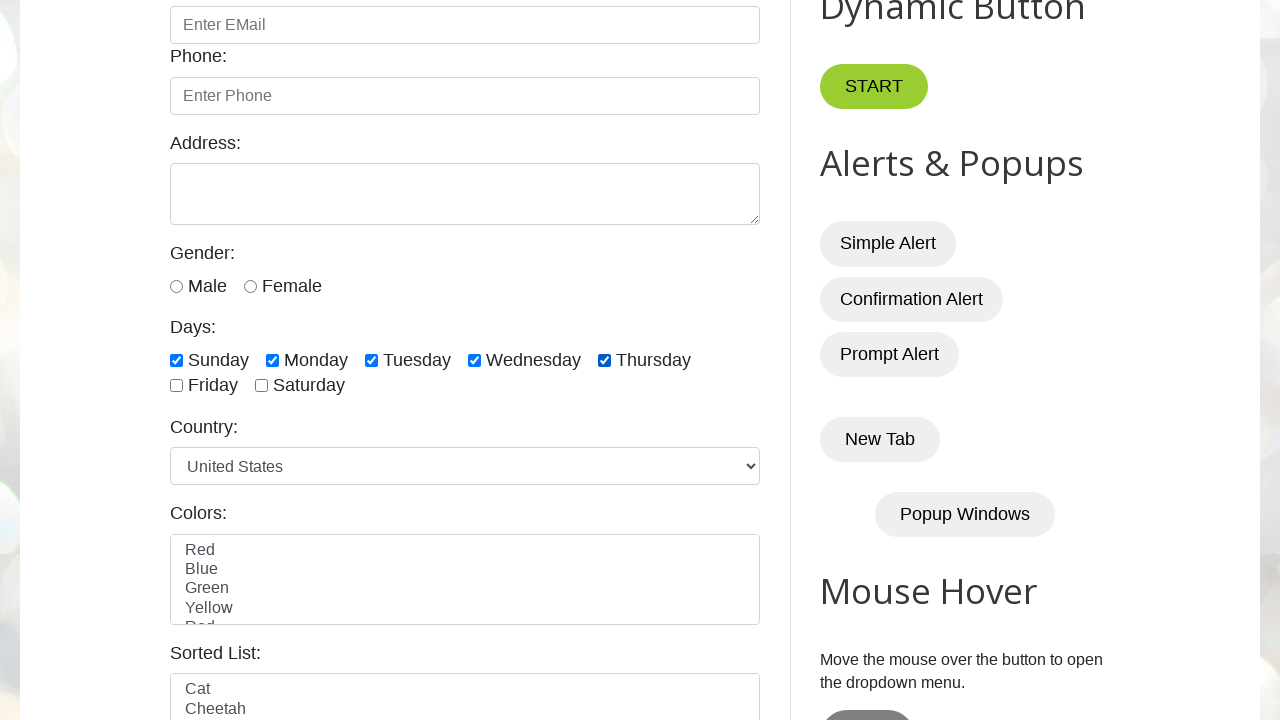

Clicked checkbox 6 of 7 at (176, 386) on input.form-check-input[type='checkbox'] >> nth=5
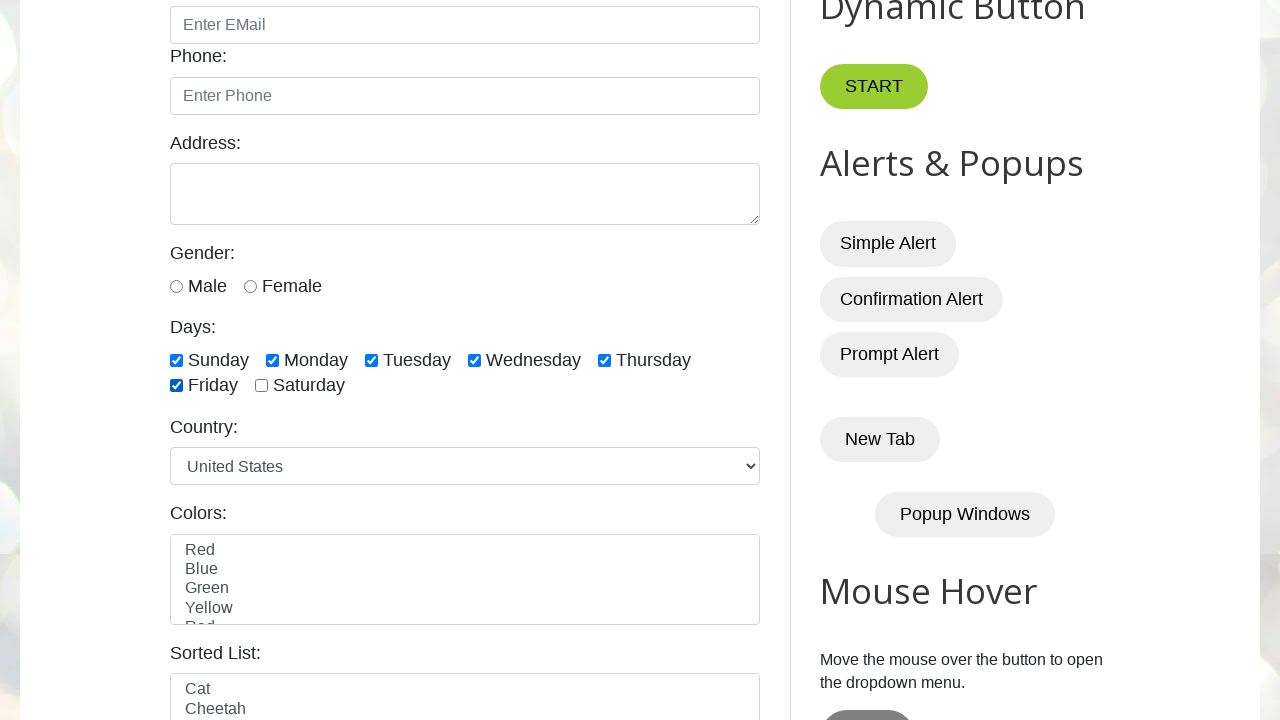

Clicked checkbox 7 of 7 at (262, 386) on input.form-check-input[type='checkbox'] >> nth=6
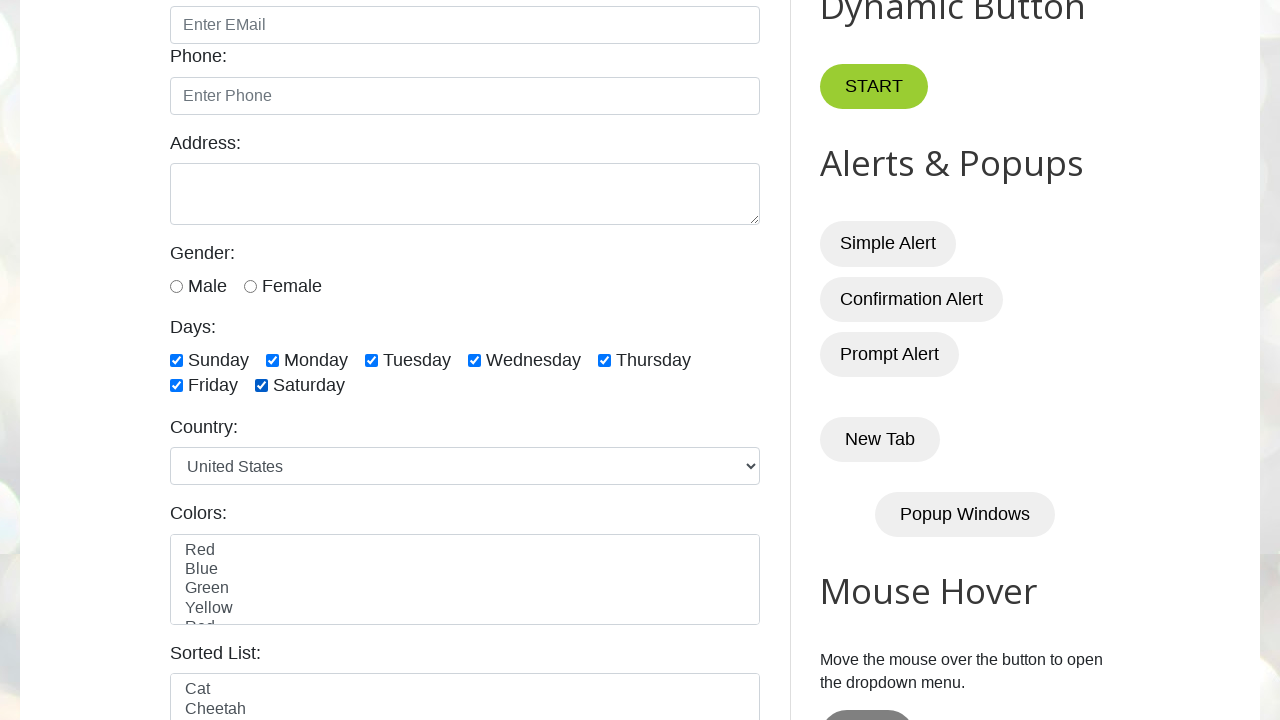

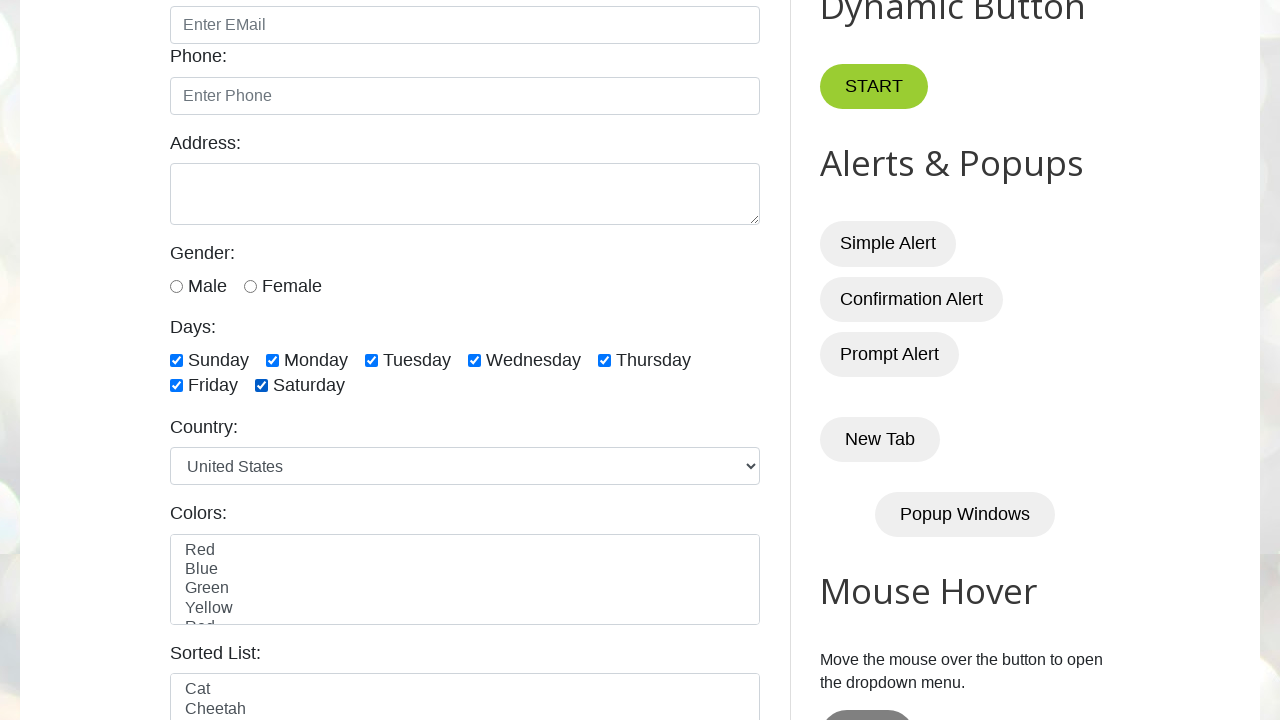